Navigates to OrangeHRM demo site and verifies the page title is "OrangeHRM"

Starting URL: https://opensource-demo.orangehrmlive.com/

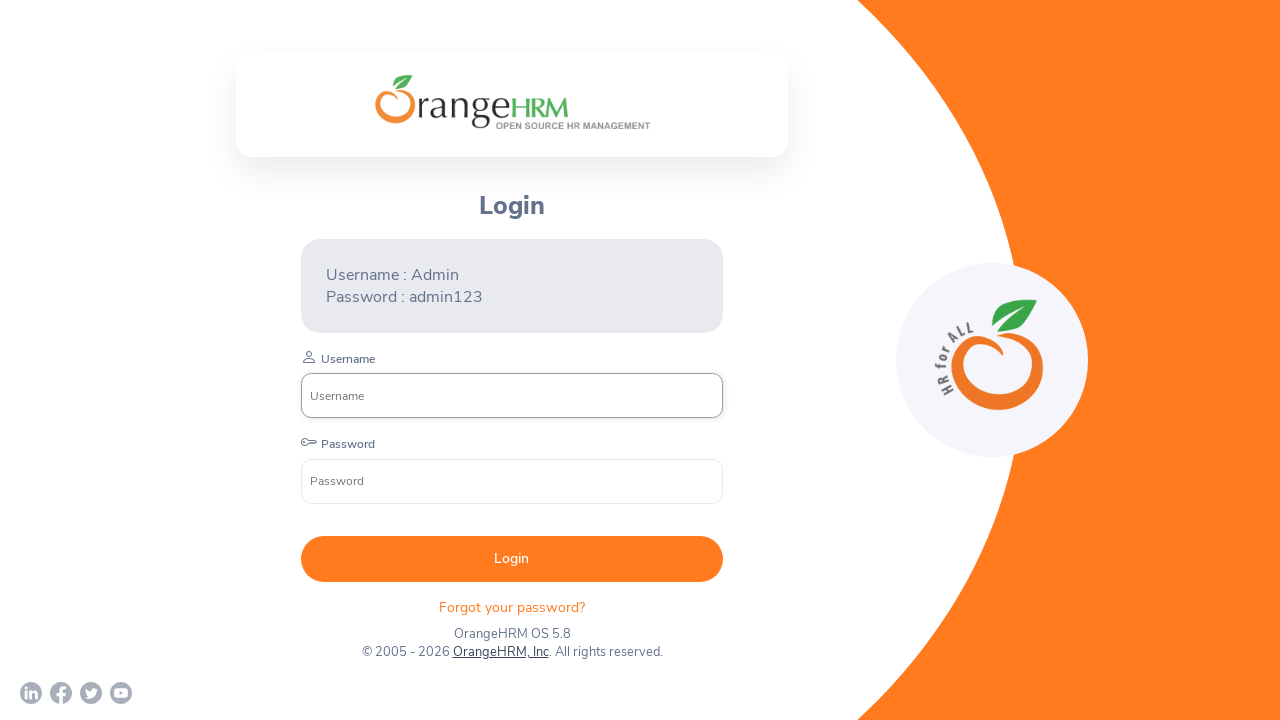

Navigated to OrangeHRM demo site
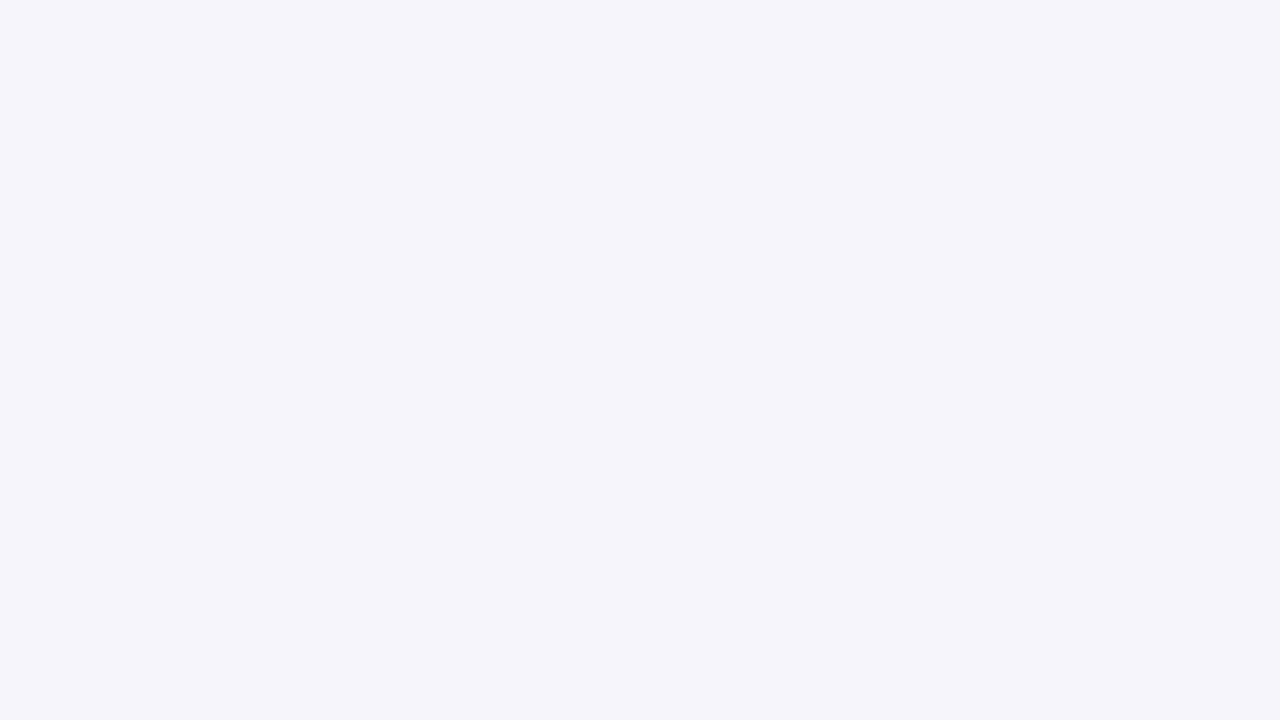

Retrieved page title
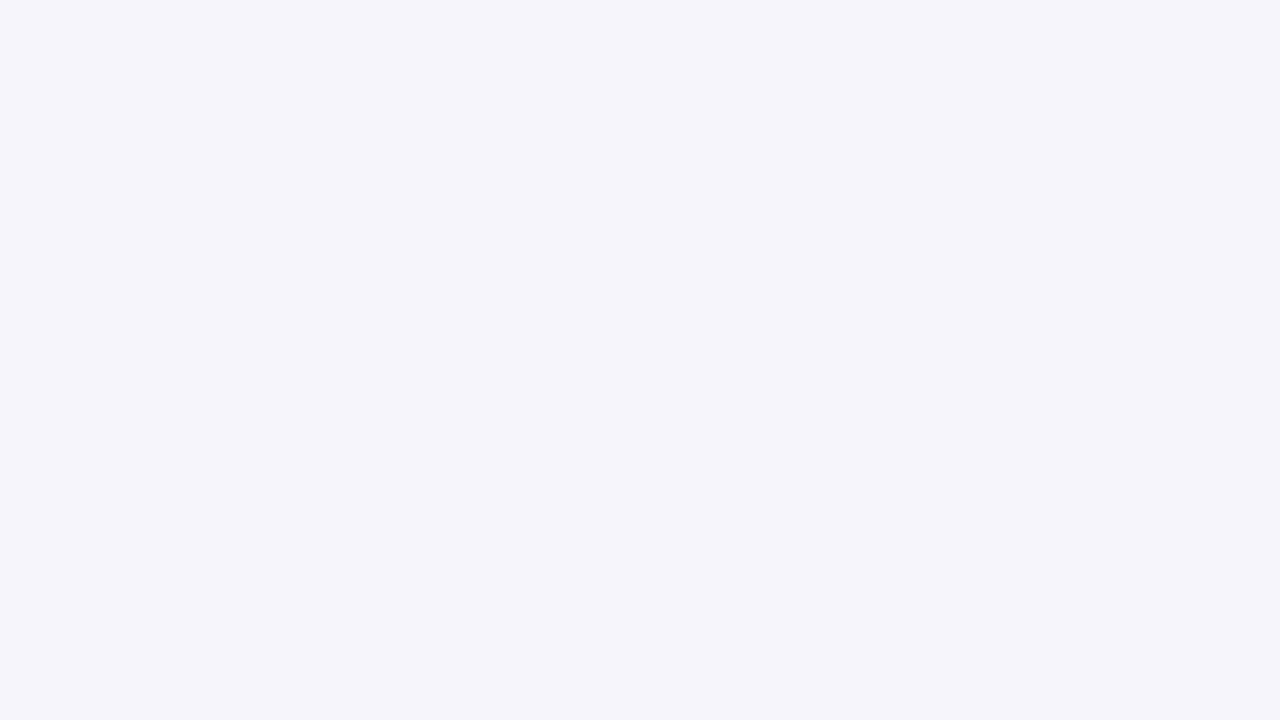

Verified page title is 'OrangeHRM'
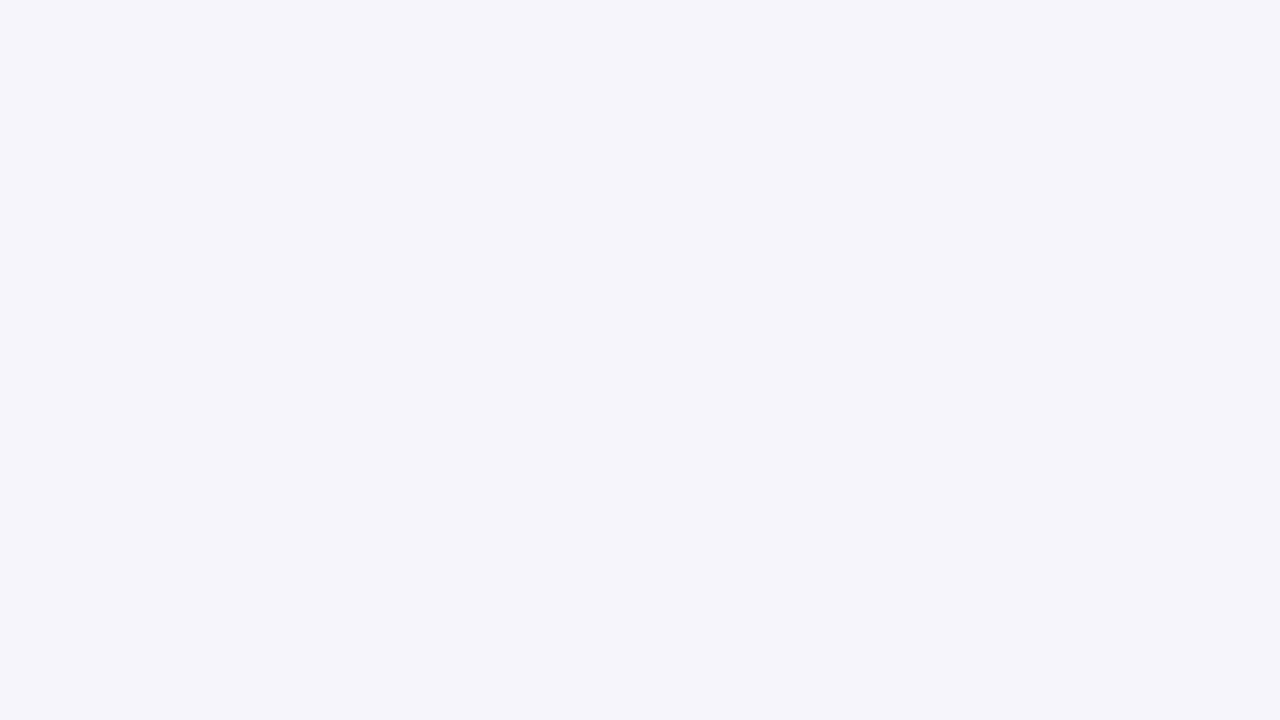

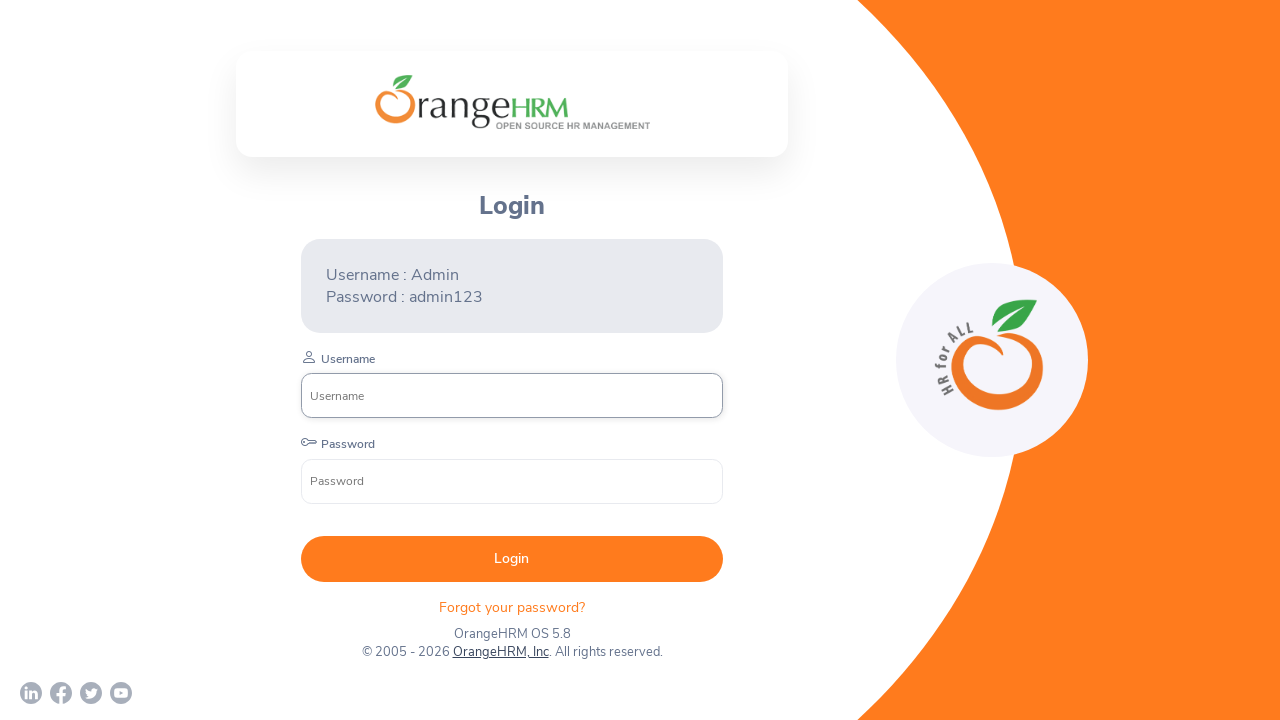